Tests search functionality with a very long search query to verify character limit validation

Starting URL: https://gsports.vn/

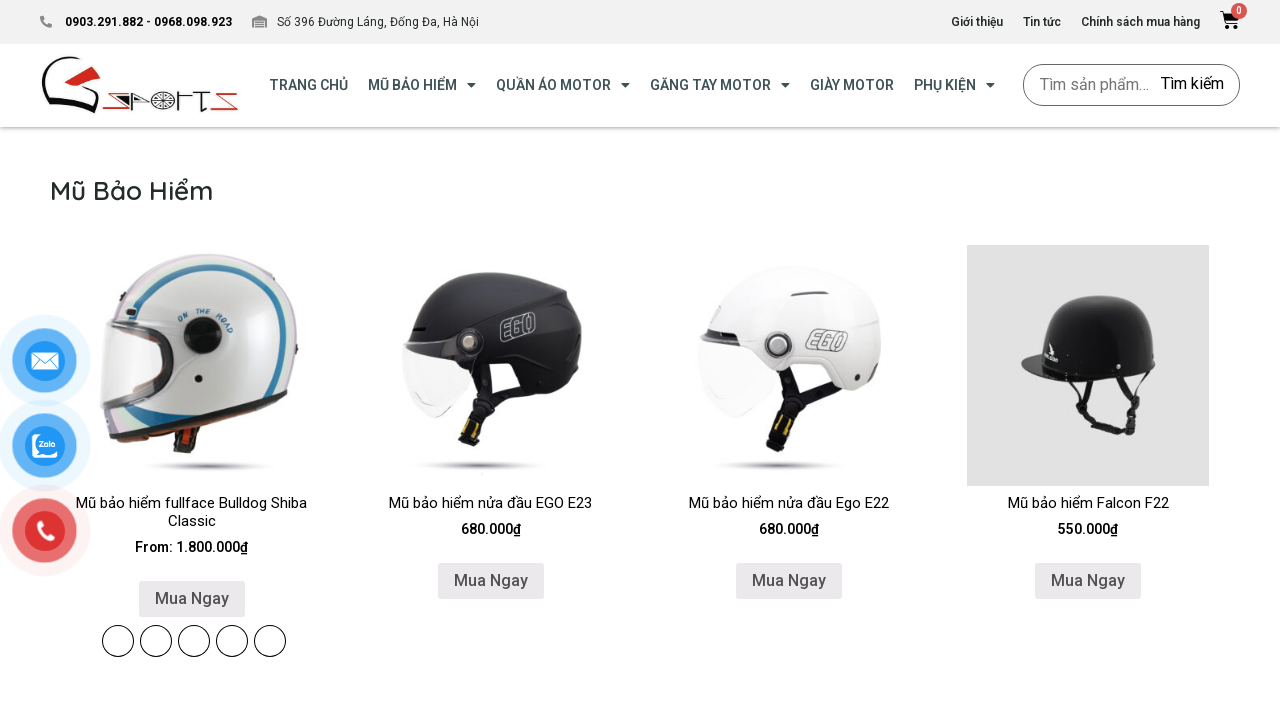

Filled search field with very long search query to test character limit validation on #woocommerce-product-search-field-0
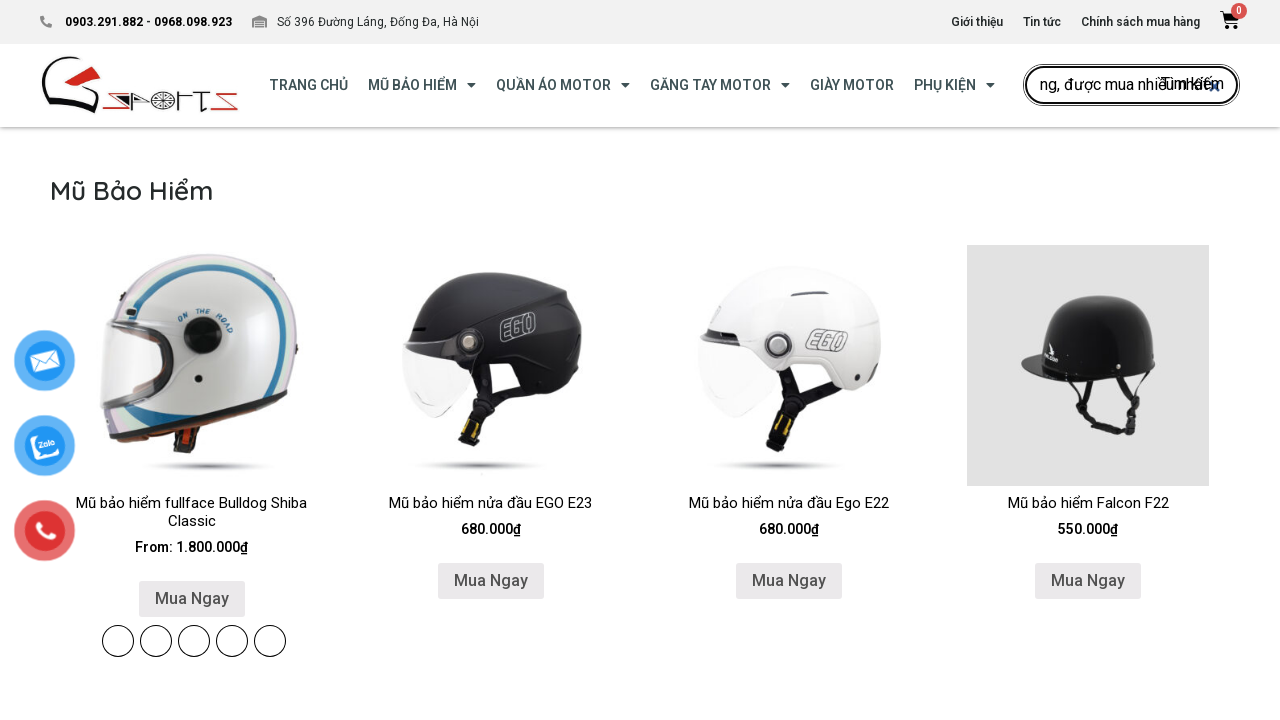

Clicked search button to submit long query at (1192, 84) on button[type='submit']
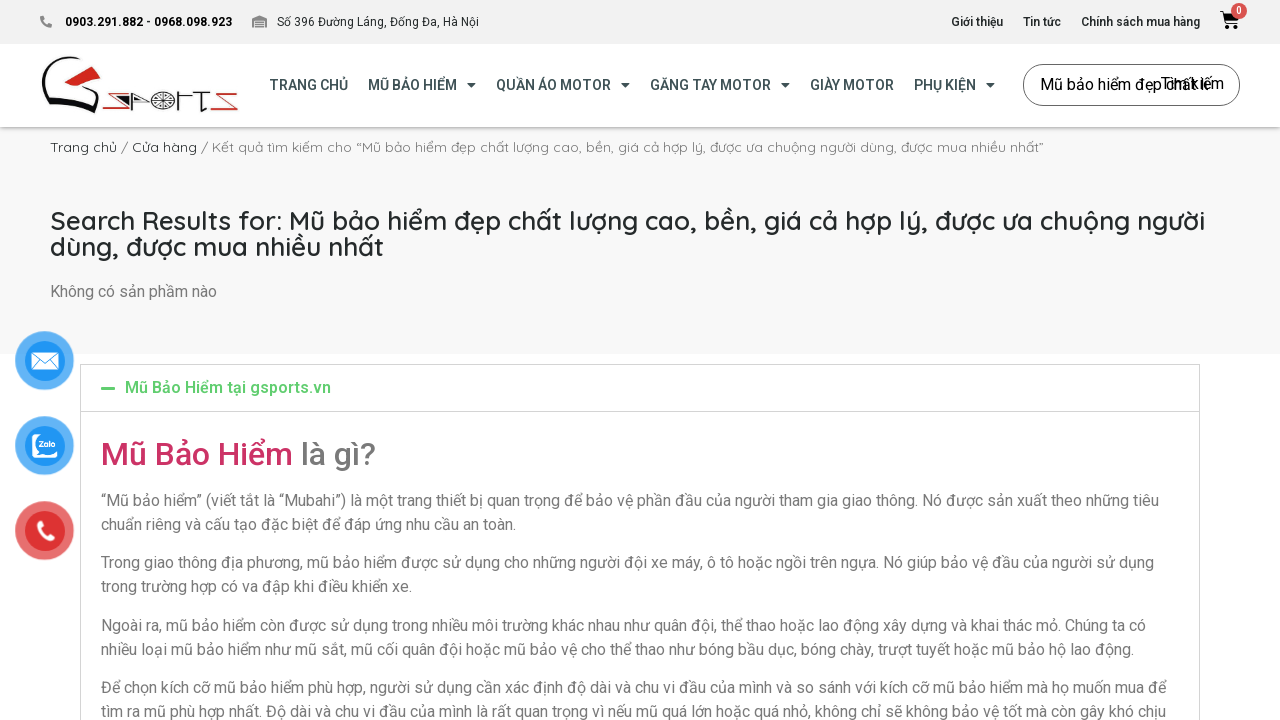

Waited 3 seconds for search results to load
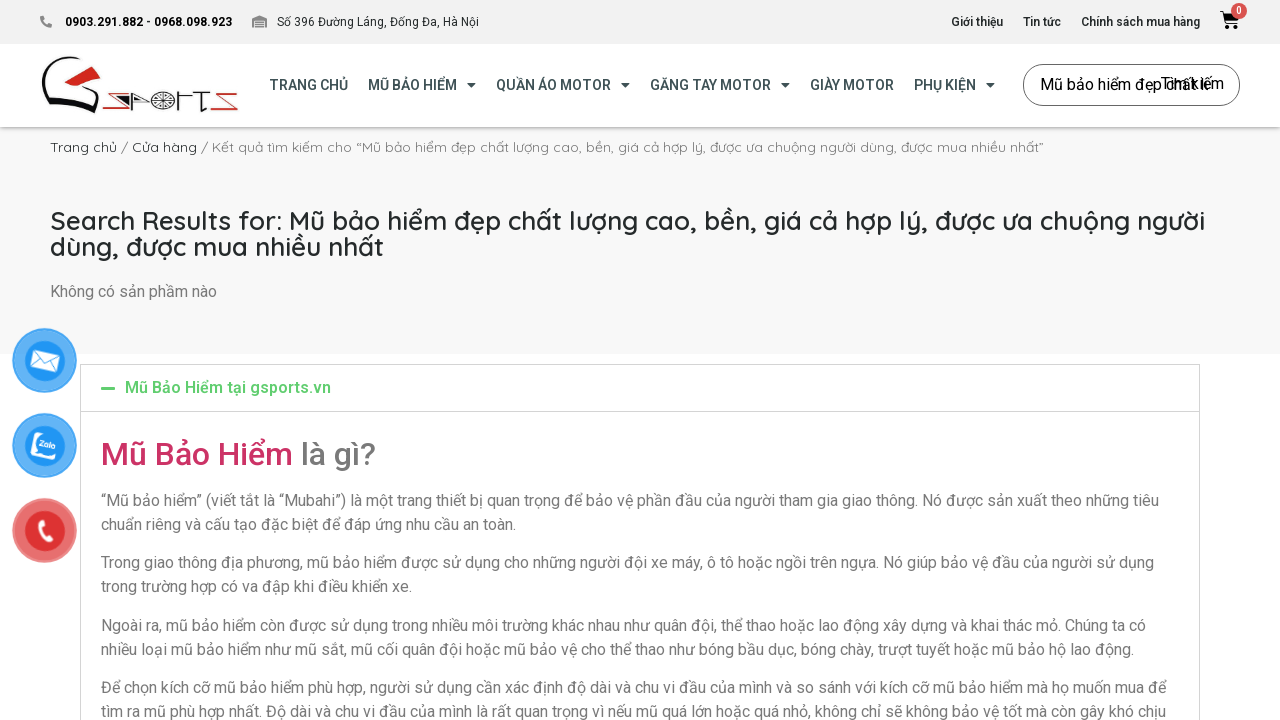

Character limit warning appeared on page
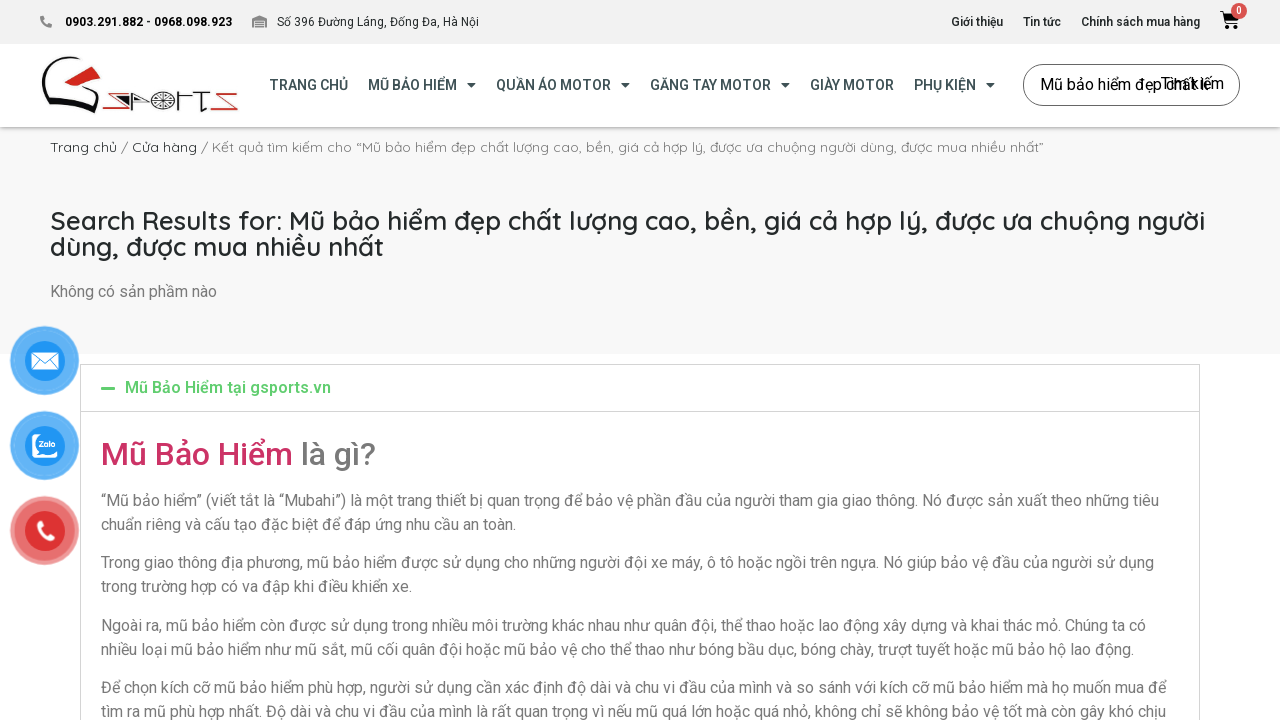

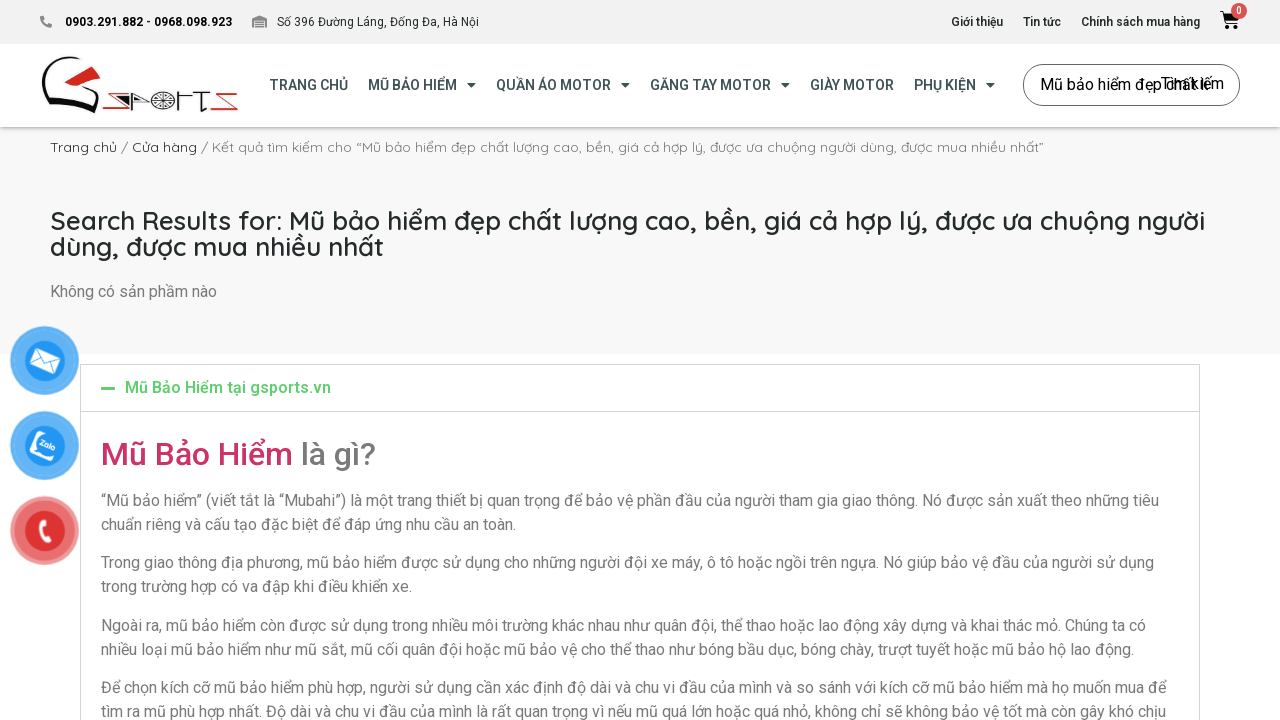